Tests the practice form on demoqa.com by filling in personal details (name, email, gender, phone, date of birth, subjects, hobbies, address, state, city) and submitting, then verifying the submitted data appears correctly in a confirmation modal.

Starting URL: https://demoqa.com/automation-practice-form

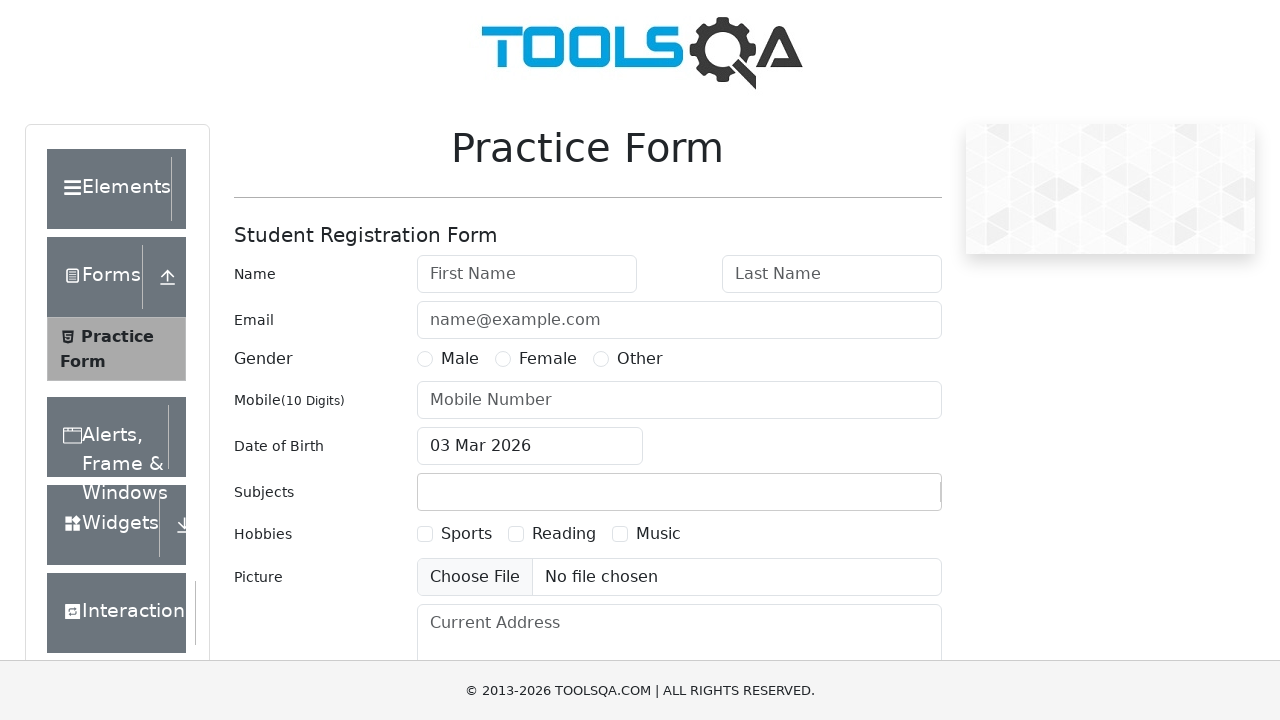

Scrolled down to make form visible
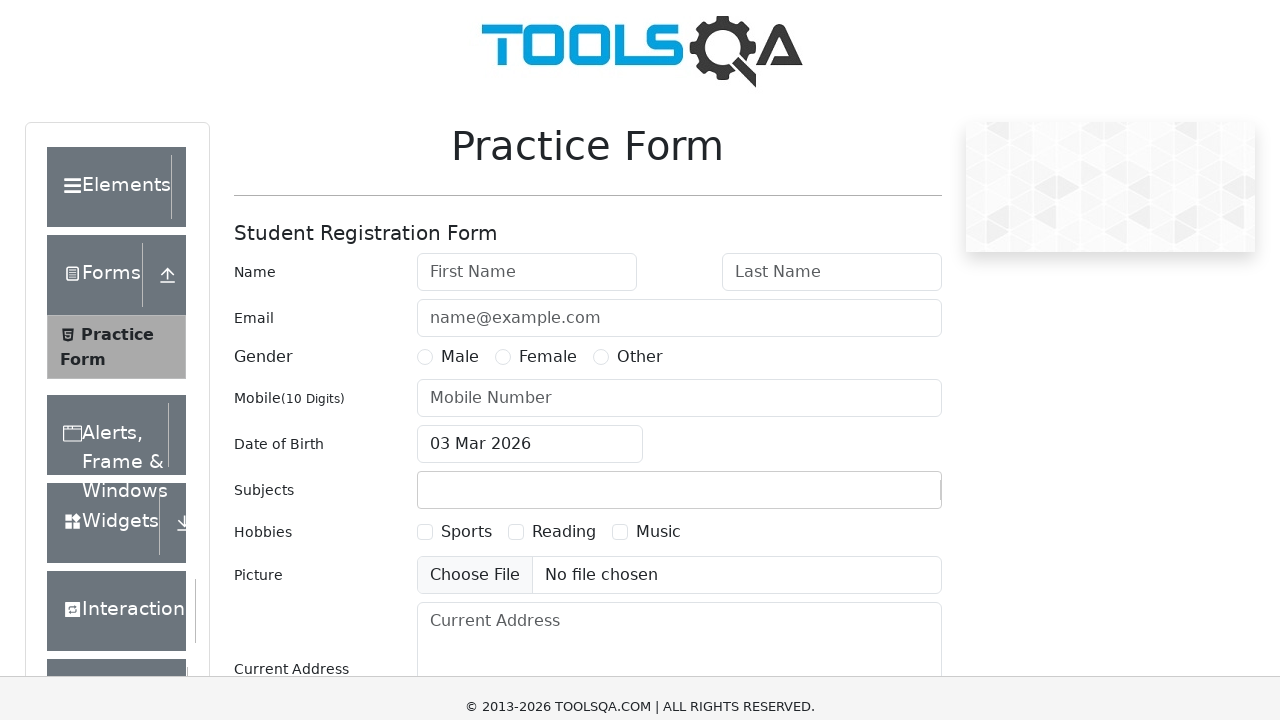

Filled first name with 'Linda' on #firstName
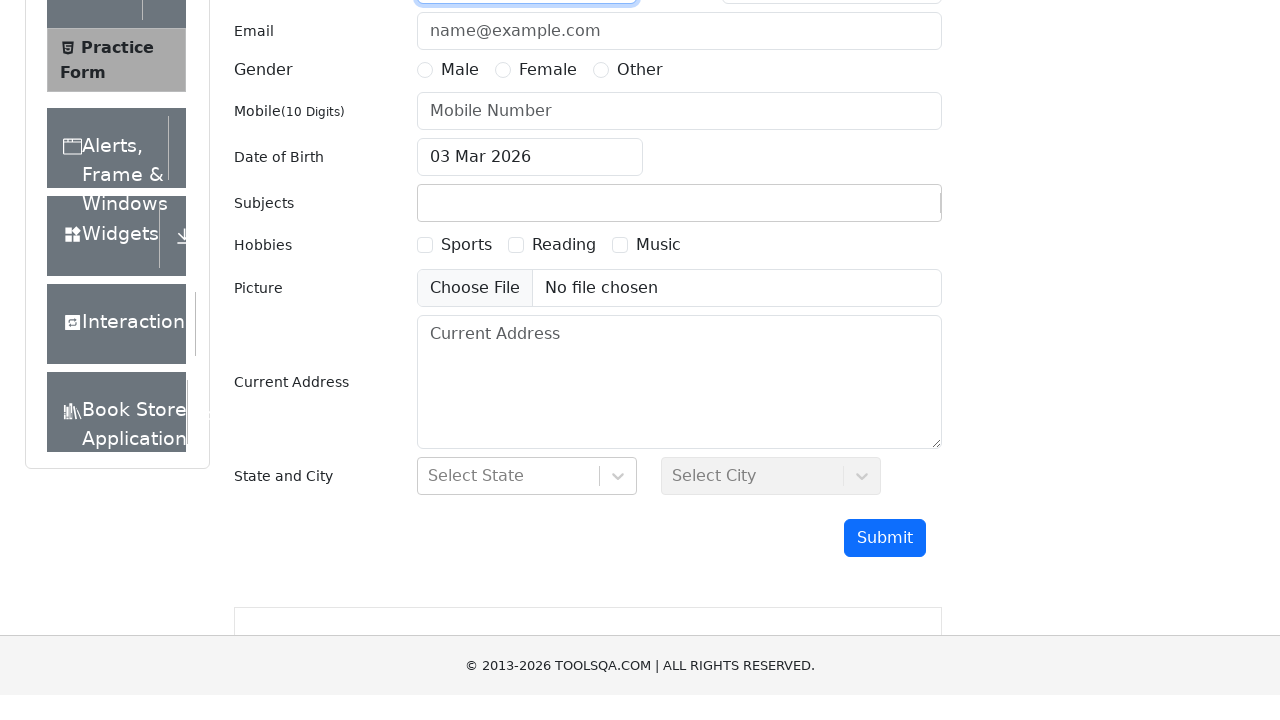

Filled last name with 'Piney' on #lastName
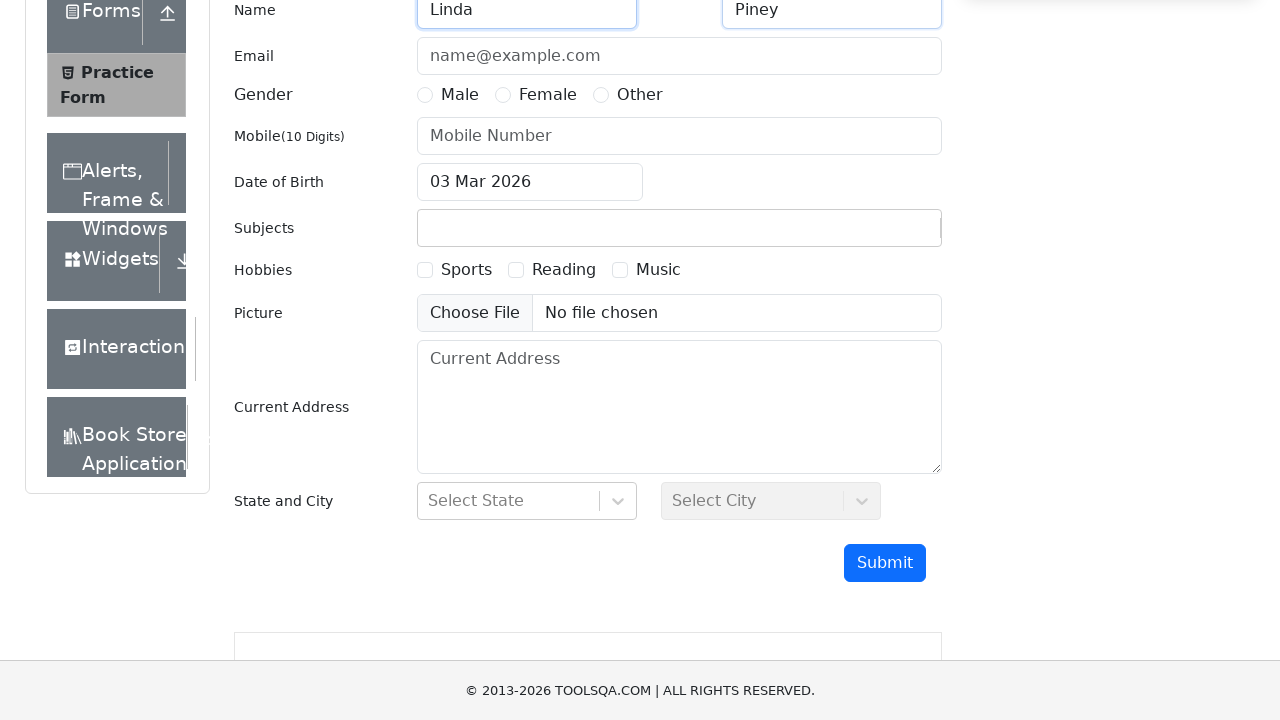

Filled email with 'testuser@mail.com' on #userEmail
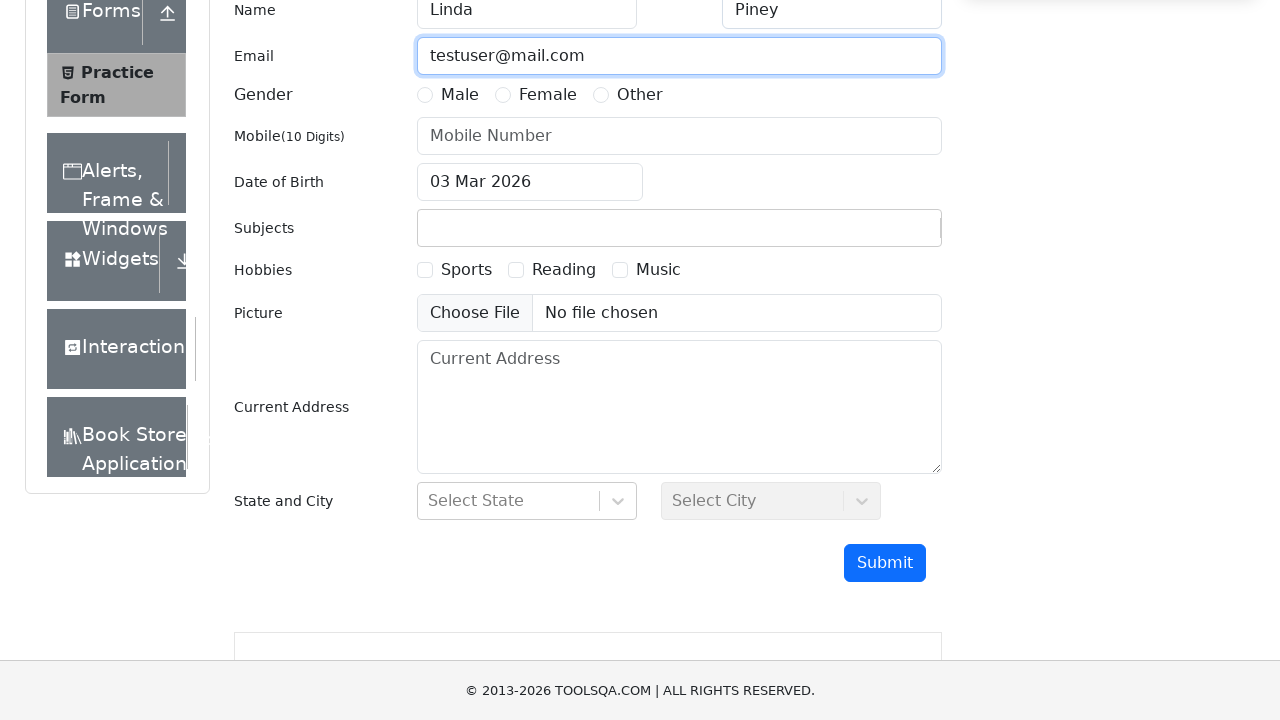

Selected Female gender at (548, 95) on label[for='gender-radio-2']
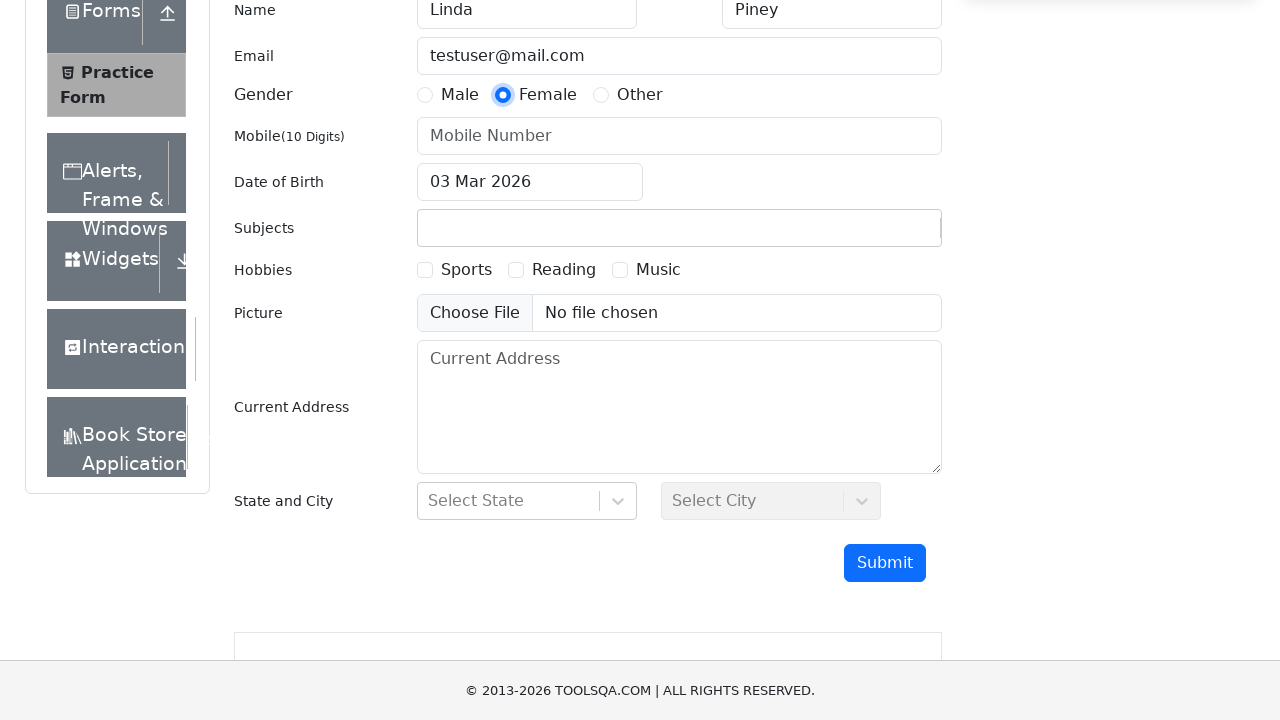

Filled phone number with '1234567890' on #userNumber
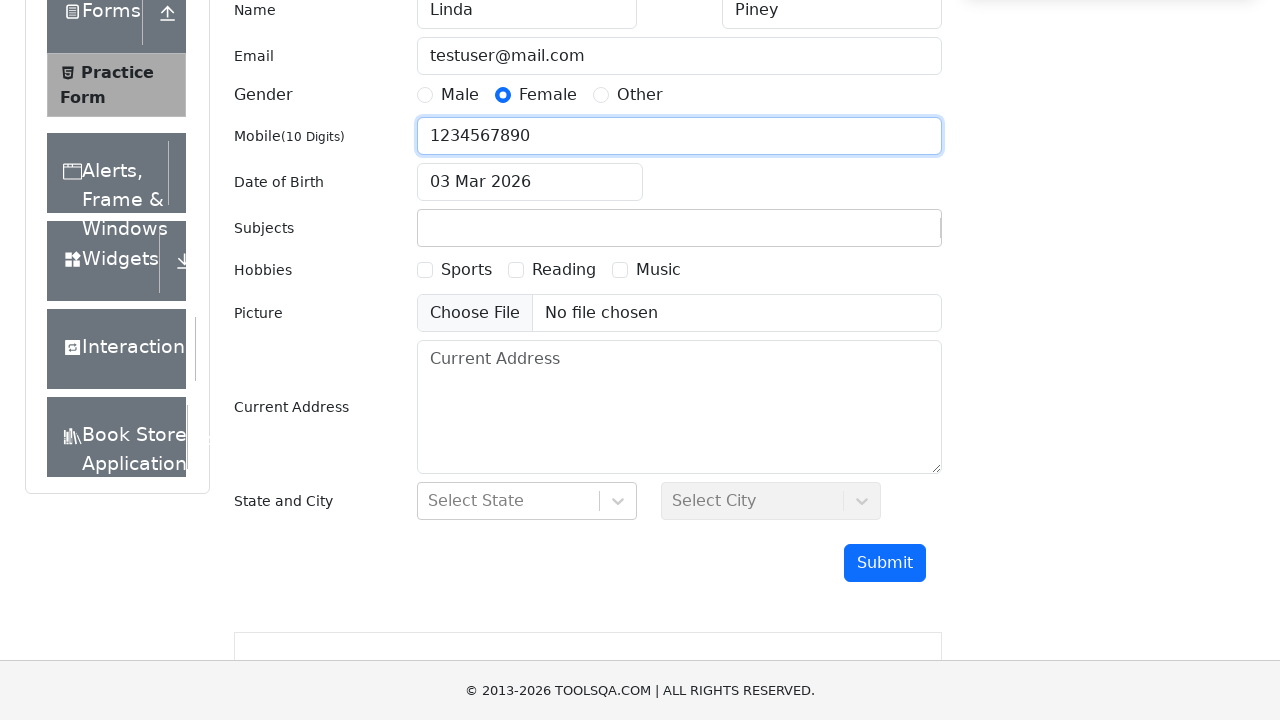

Scrolled down to view more form fields
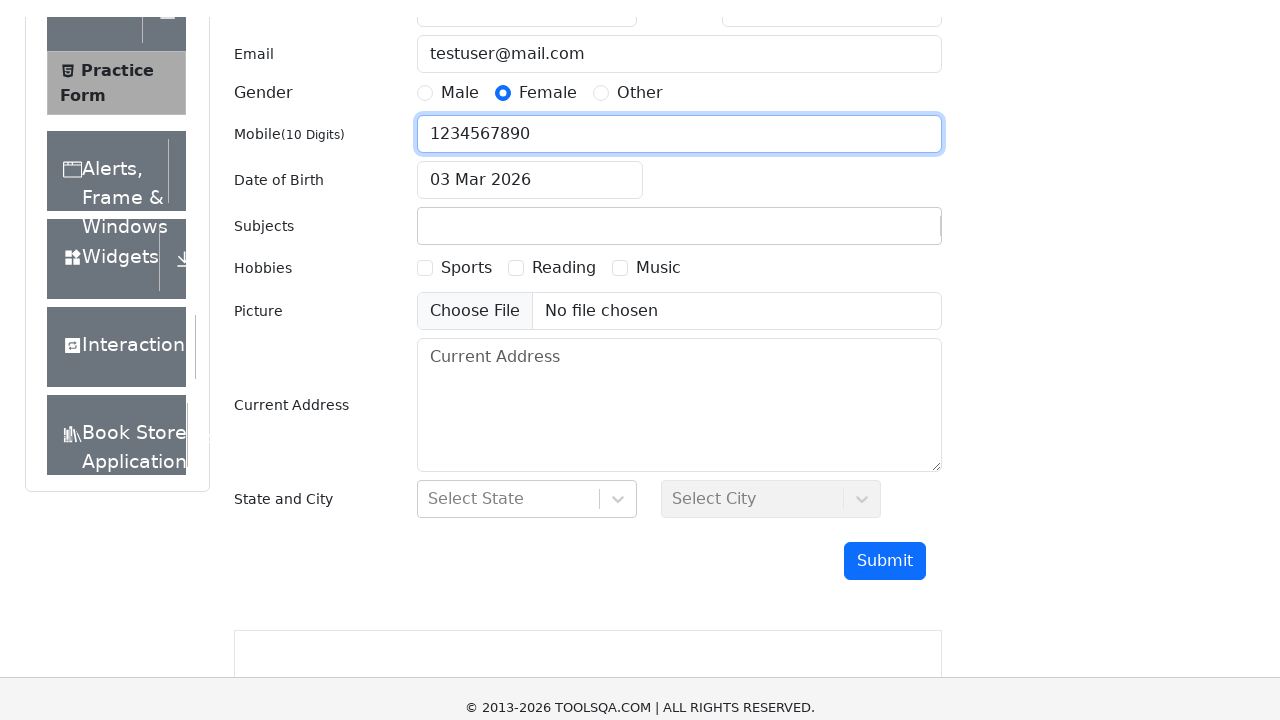

Clicked date of birth input field at (530, 118) on #dateOfBirthInput
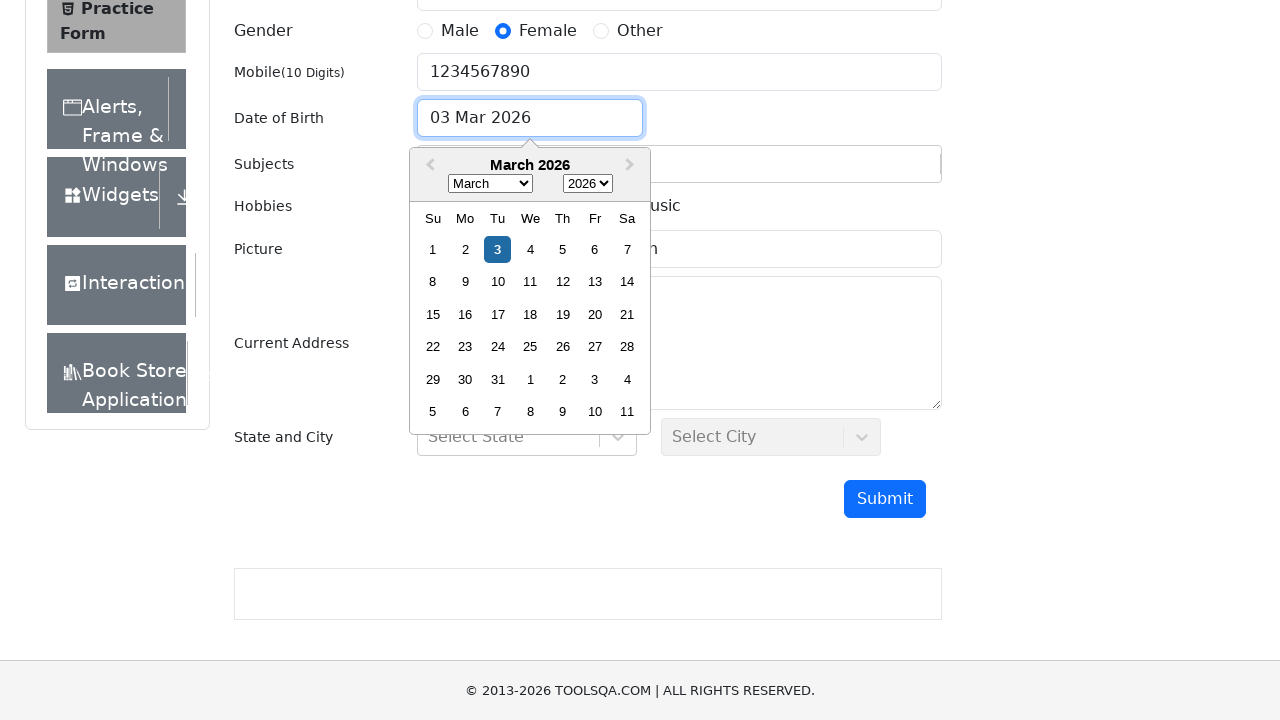

Selected month 5 (June) from date picker on .react-datepicker__month-select
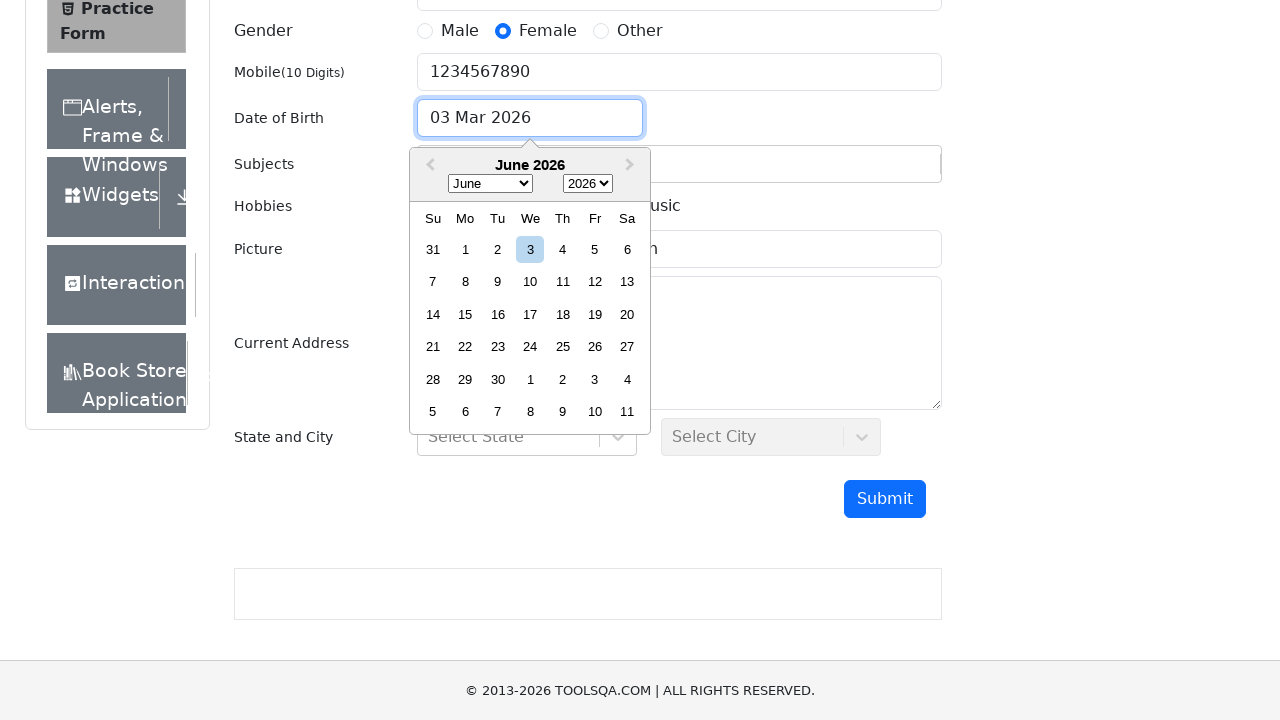

Selected year 1939 from date picker on .react-datepicker__year-select
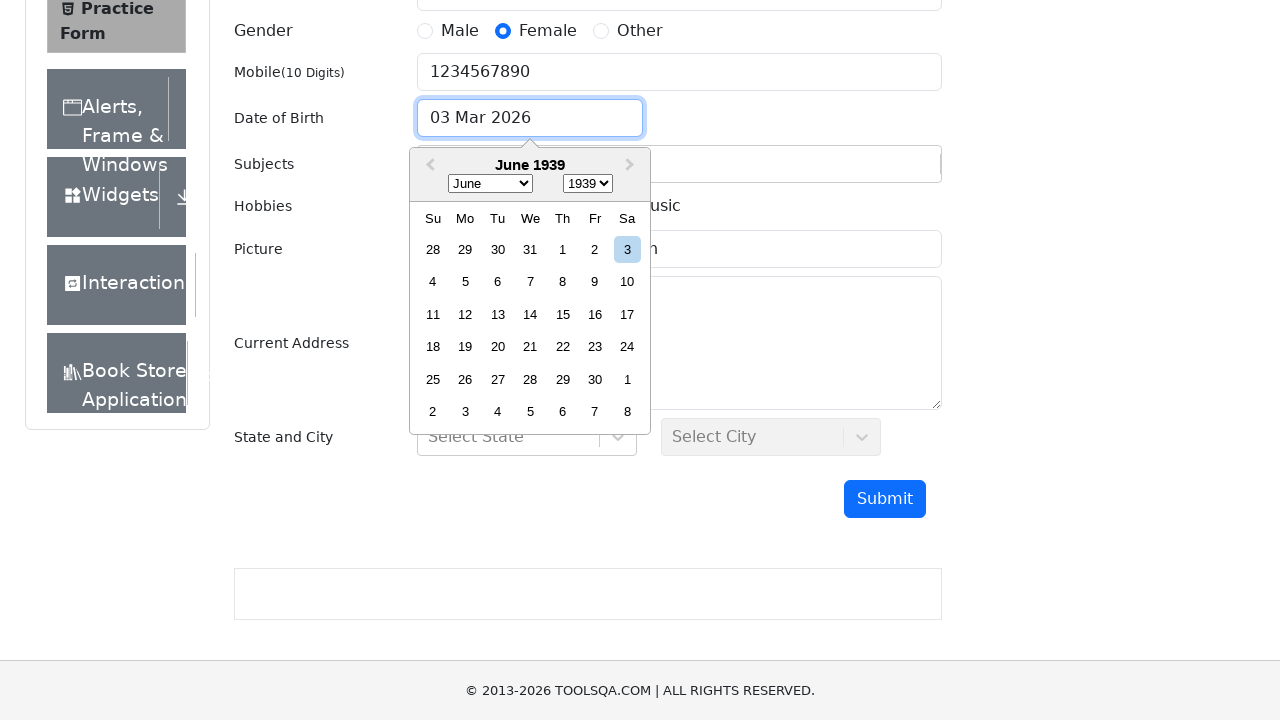

Selected day 12 from date picker at (465, 314) on .react-datepicker__day--012
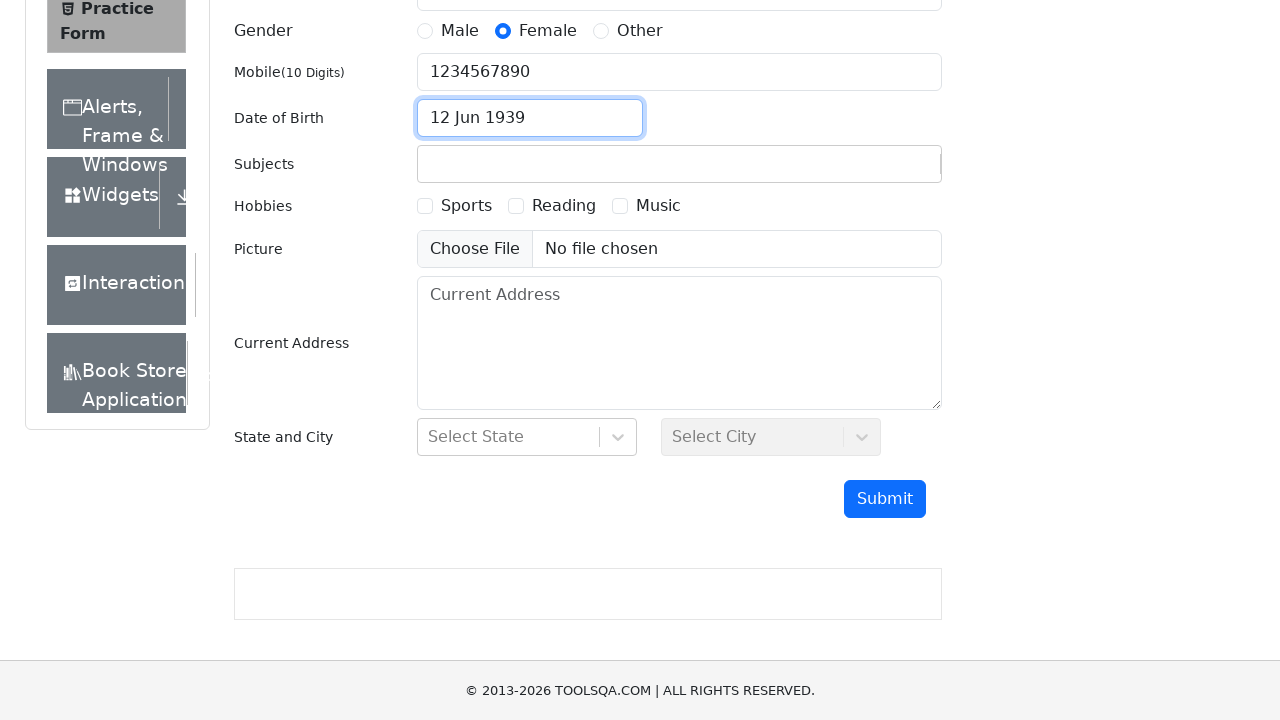

Typed 'ma' in subjects field on #subjectsInput
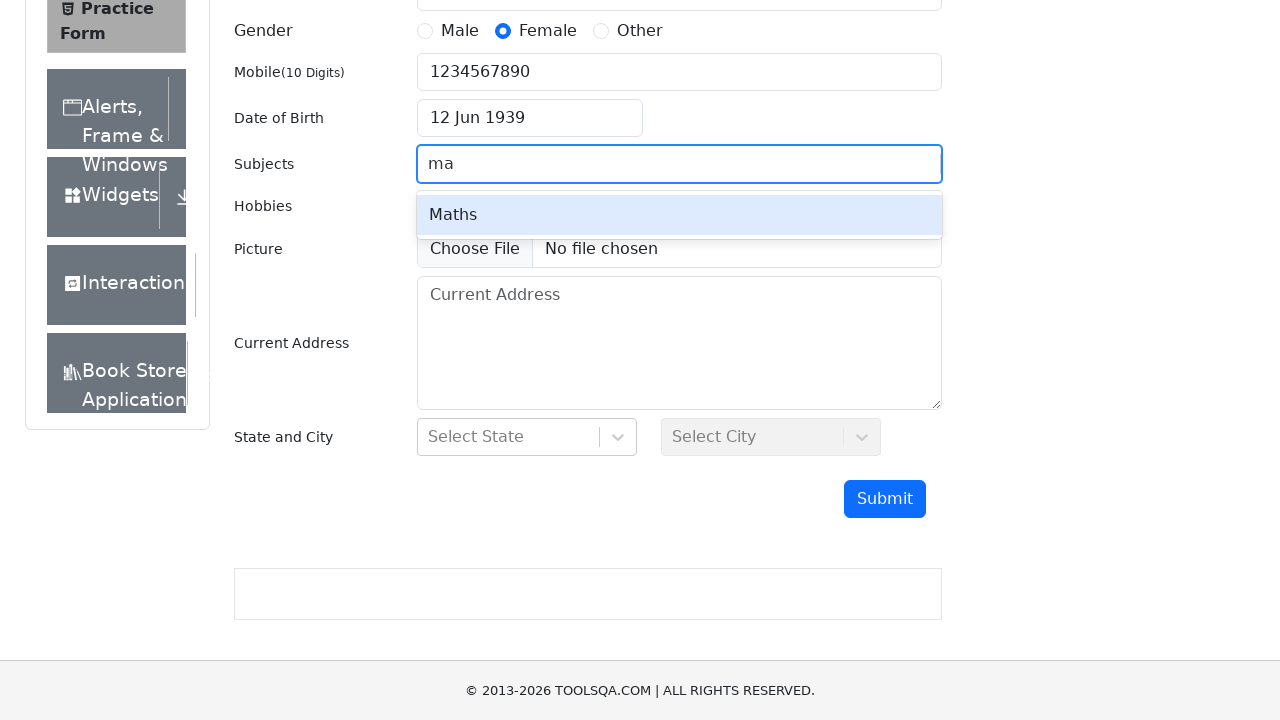

Waited for Maths option to appear in autocomplete
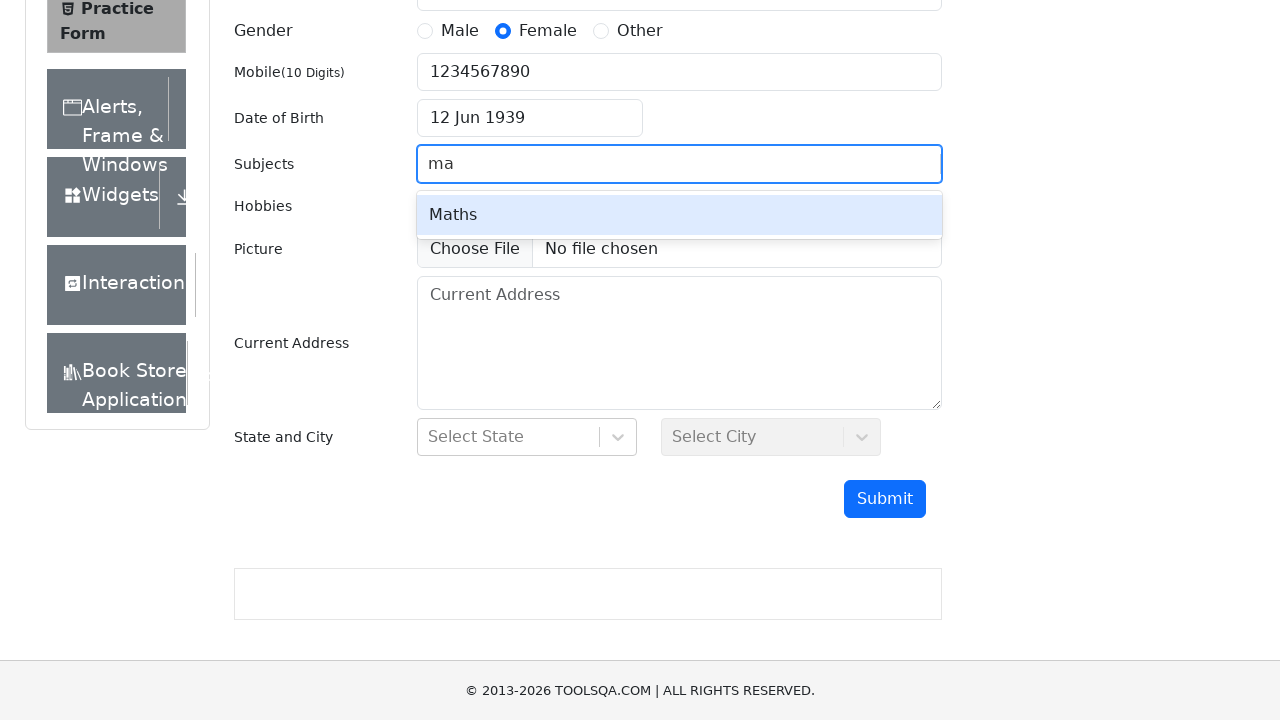

Selected Maths from autocomplete dropdown at (679, 215) on xpath=//div[contains(@class,'subjects-auto-complete__option') and normalize-spac
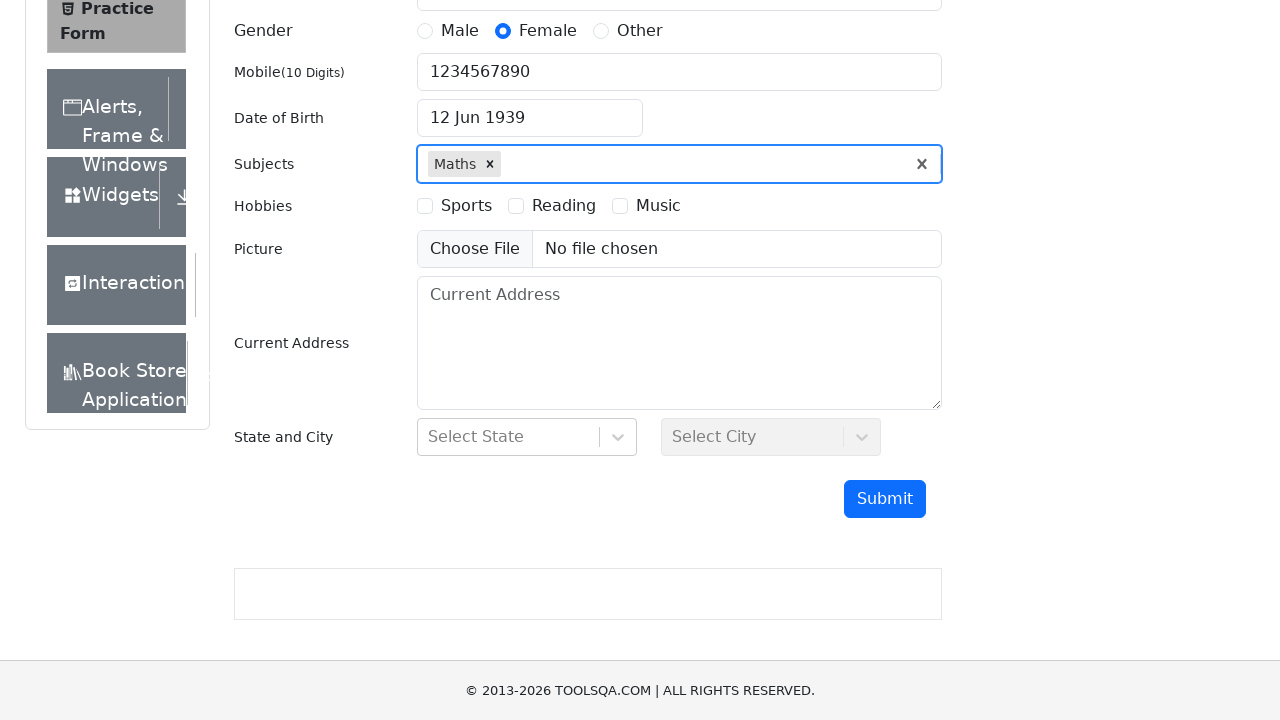

Scrolled down further to view hobbies and address fields
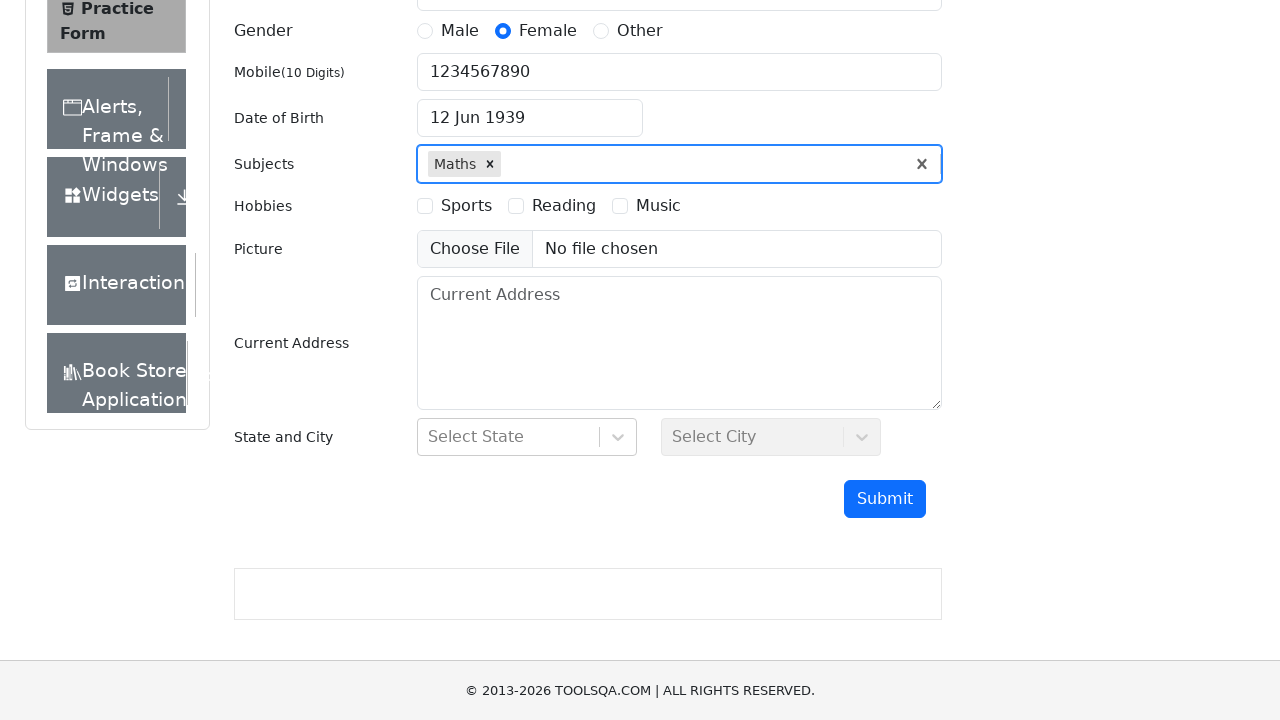

Selected Sports hobby checkbox at (466, 206) on label[for='hobbies-checkbox-1']
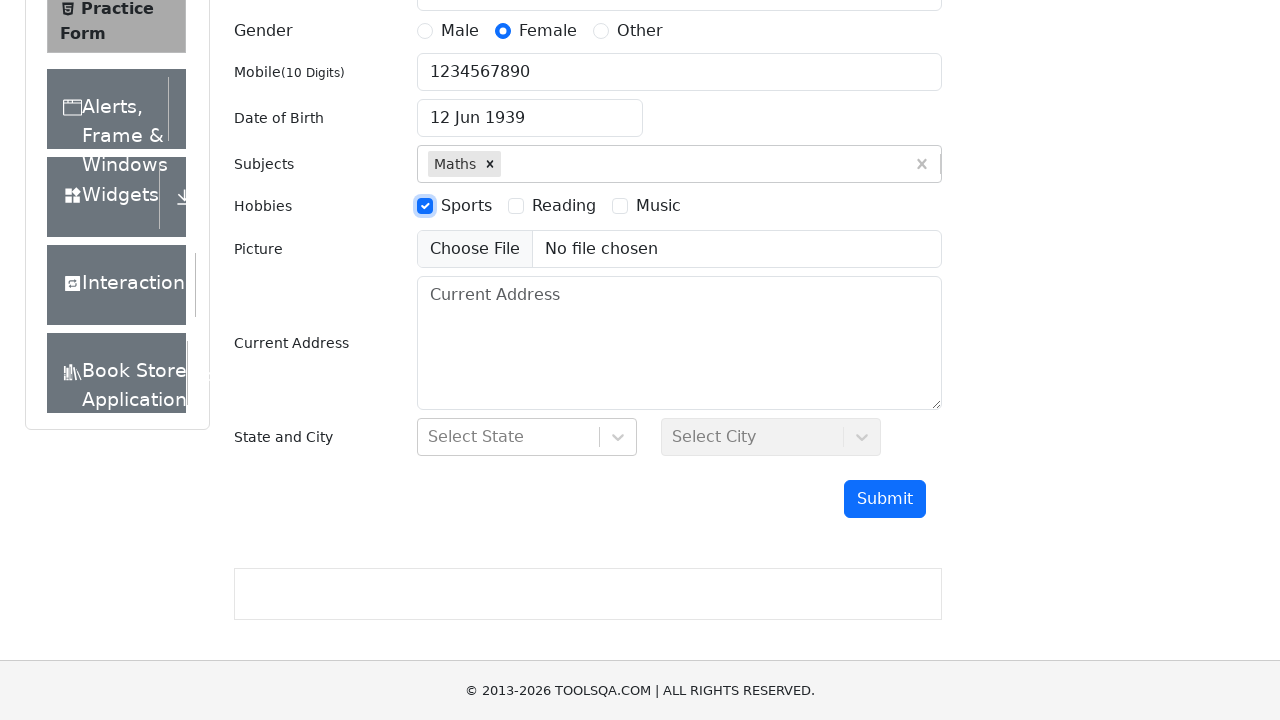

Filled address with 'Testing address' on #currentAddress
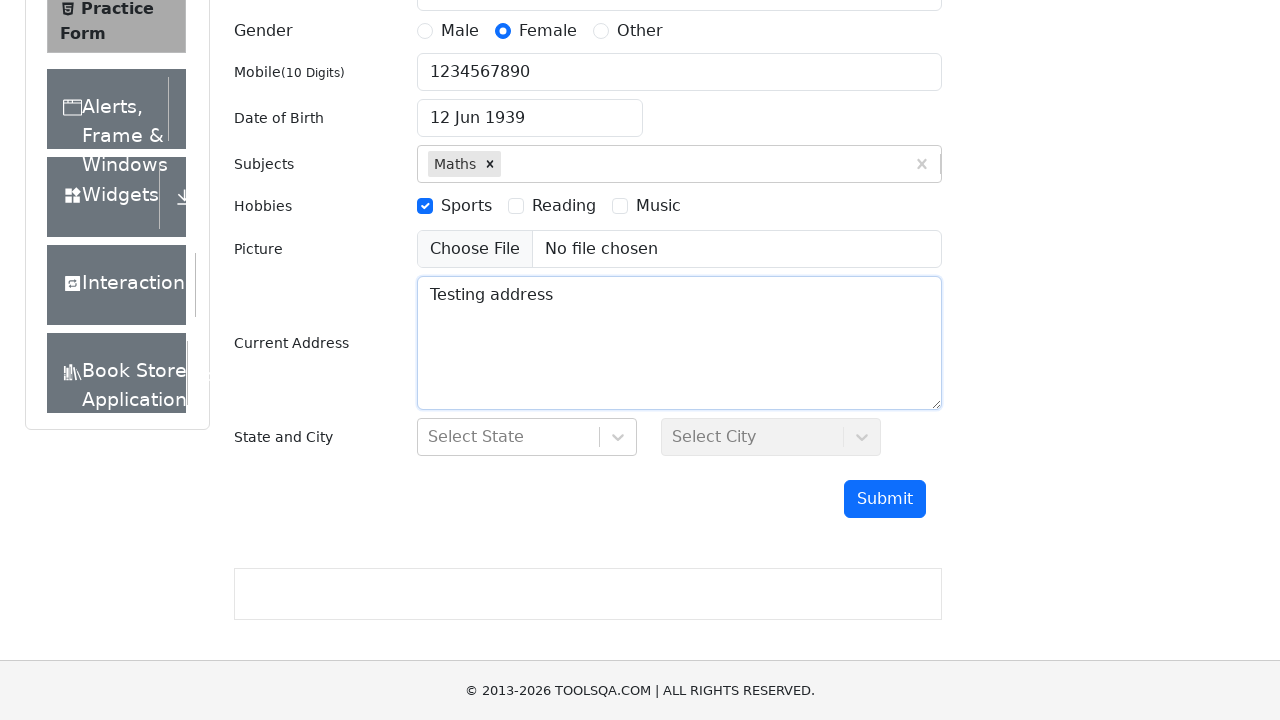

Clicked state dropdown at (527, 437) on #state
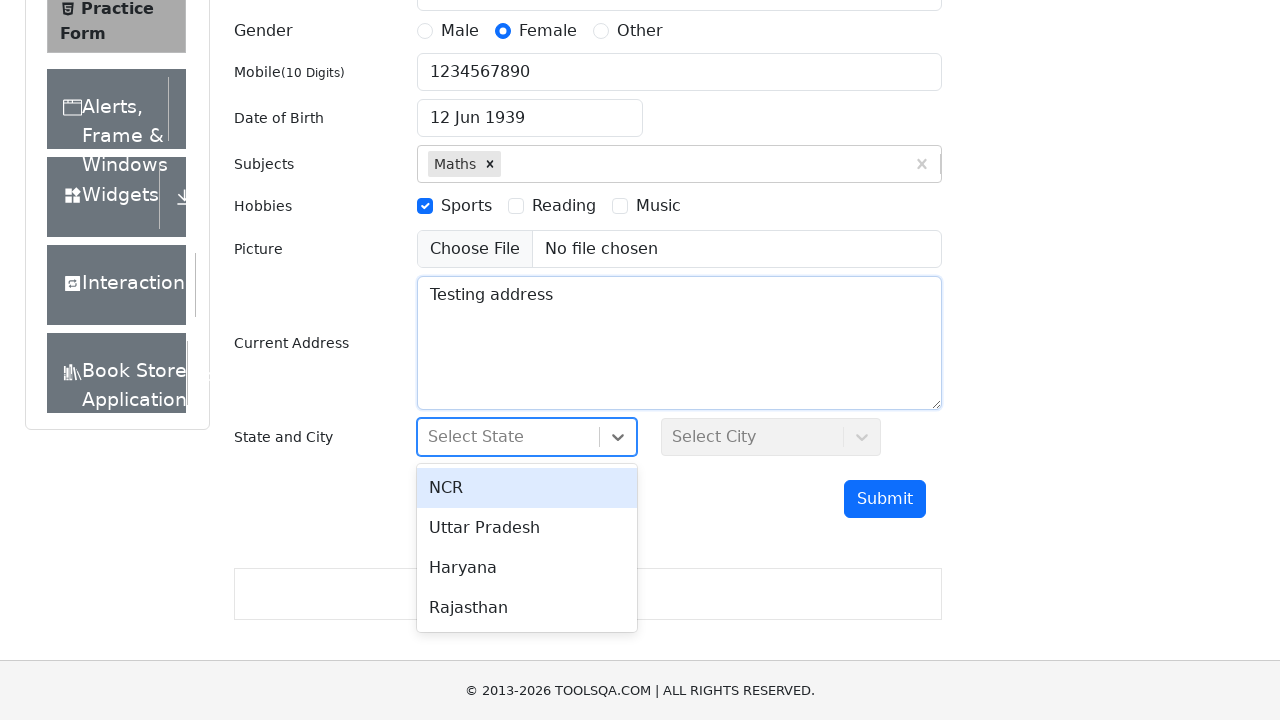

Typed 'NCR' in state search field on #react-select-3-input
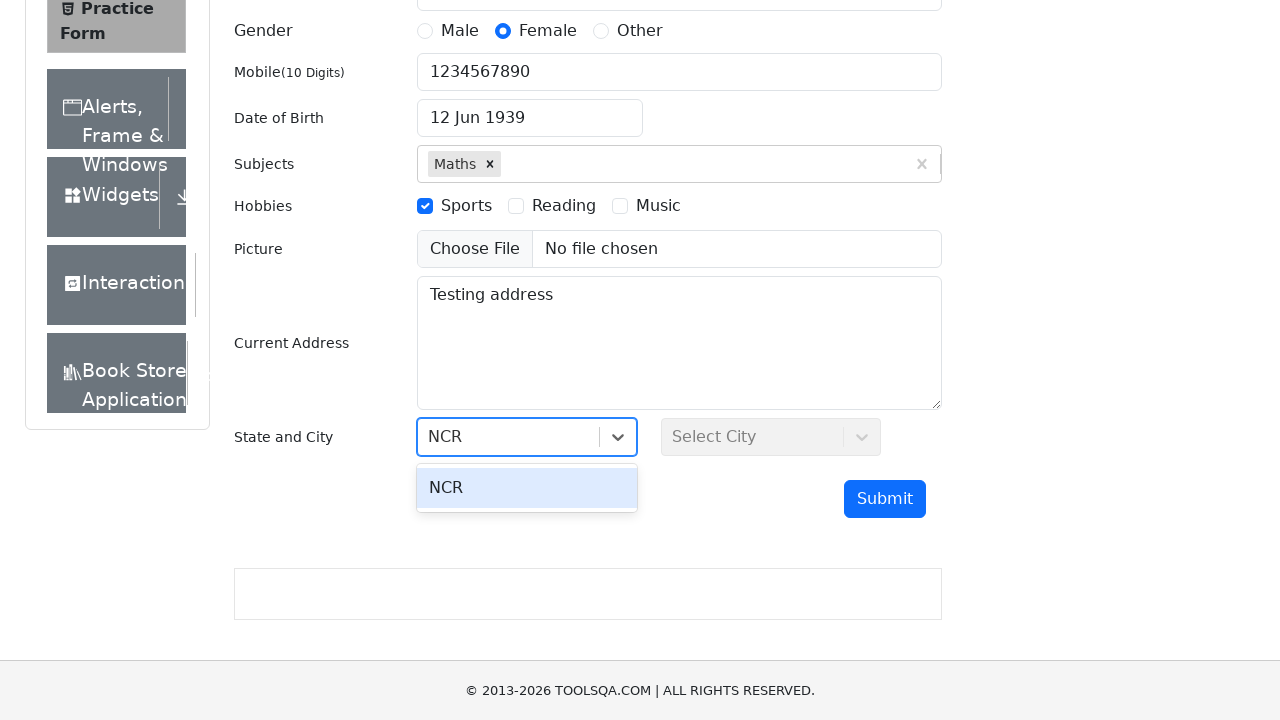

Selected NCR state by pressing Enter on #react-select-3-input
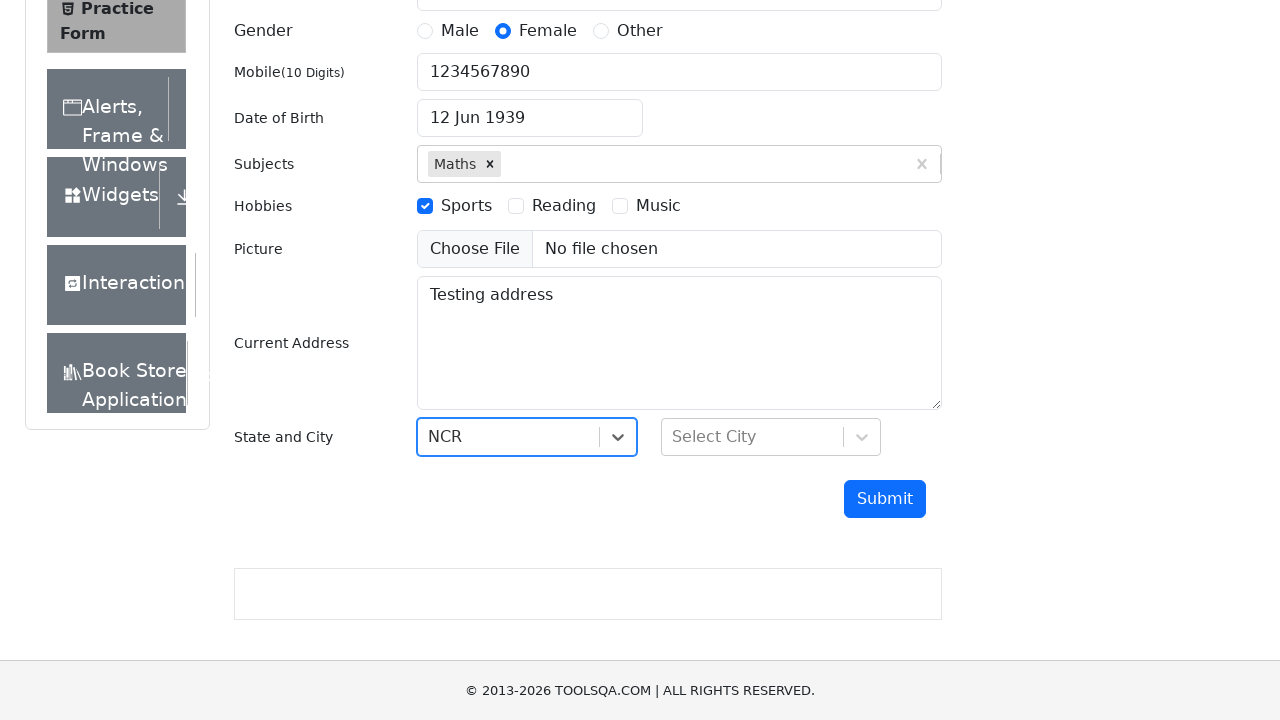

Clicked city dropdown at (771, 437) on #city
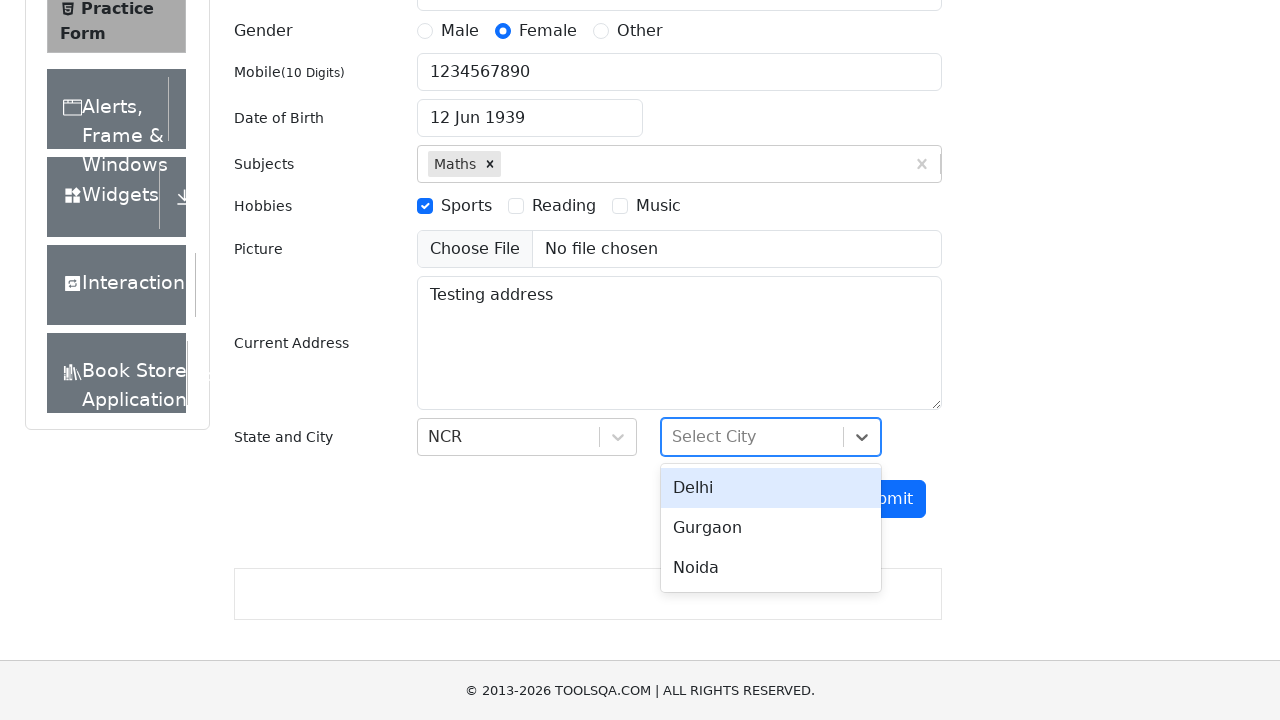

Typed 'Delhi' in city search field on #react-select-4-input
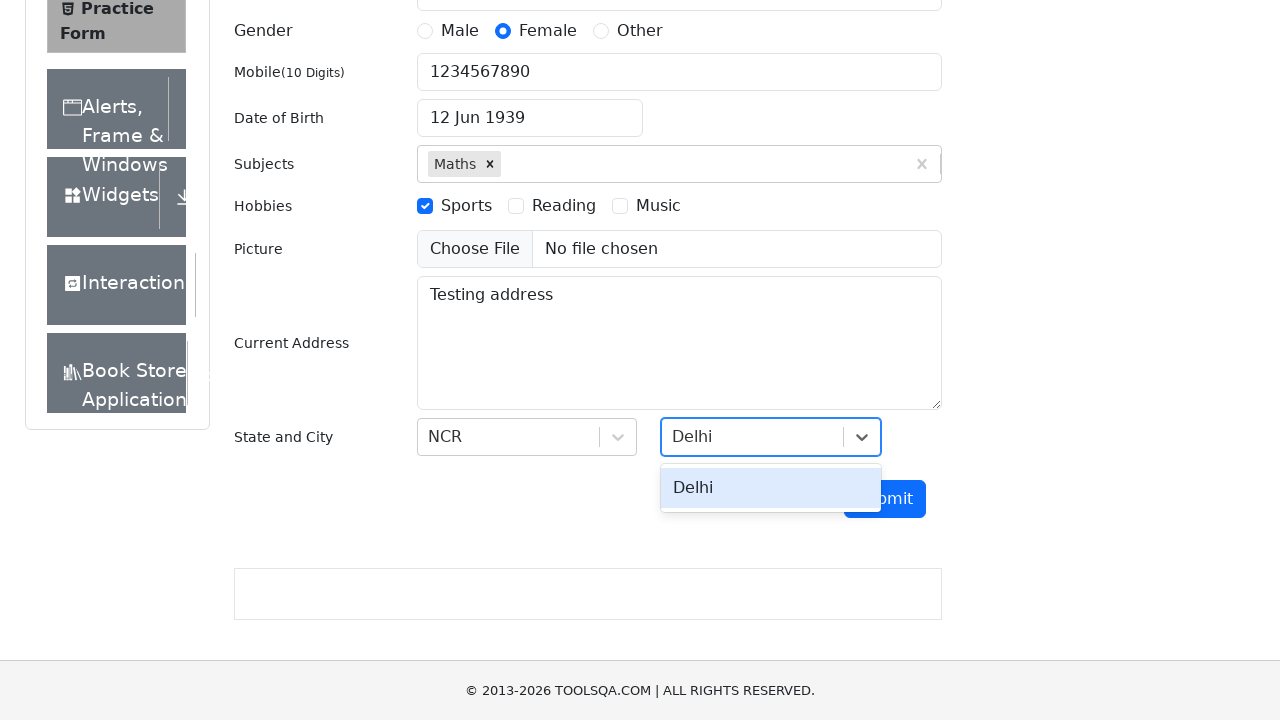

Selected Delhi city by pressing Enter on #react-select-4-input
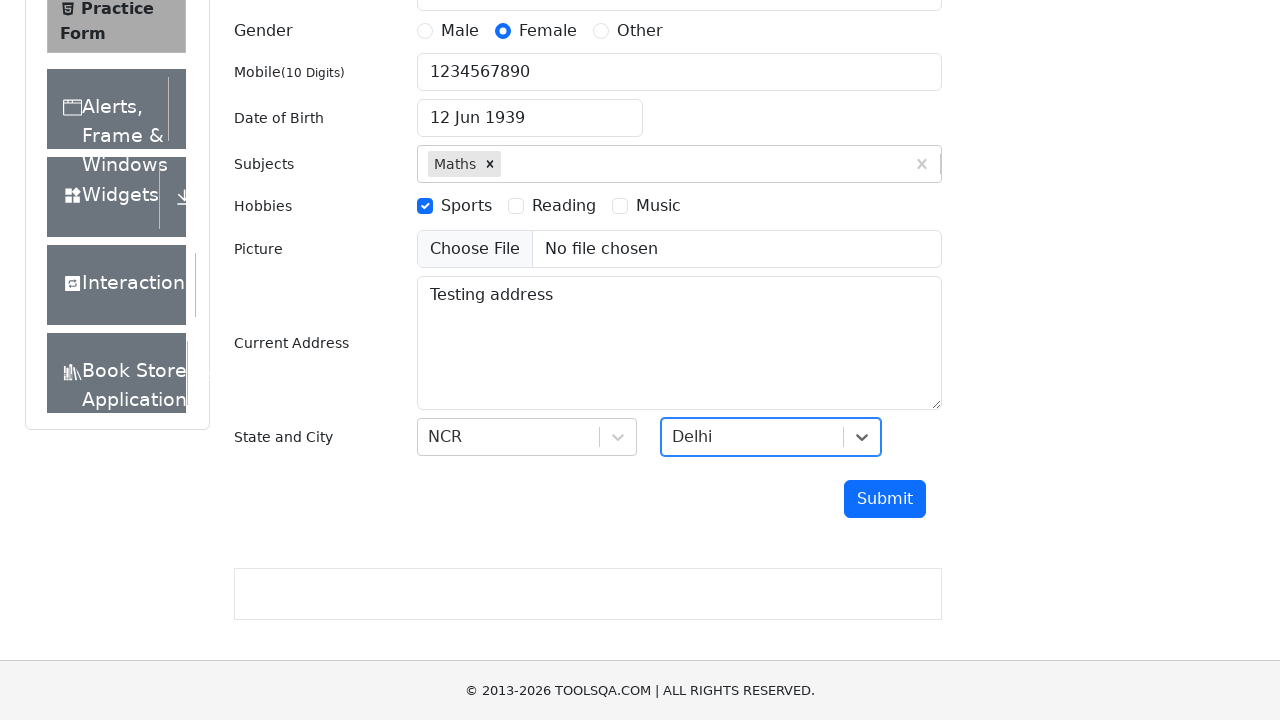

Clicked submit button to submit the form at (885, 499) on #submit
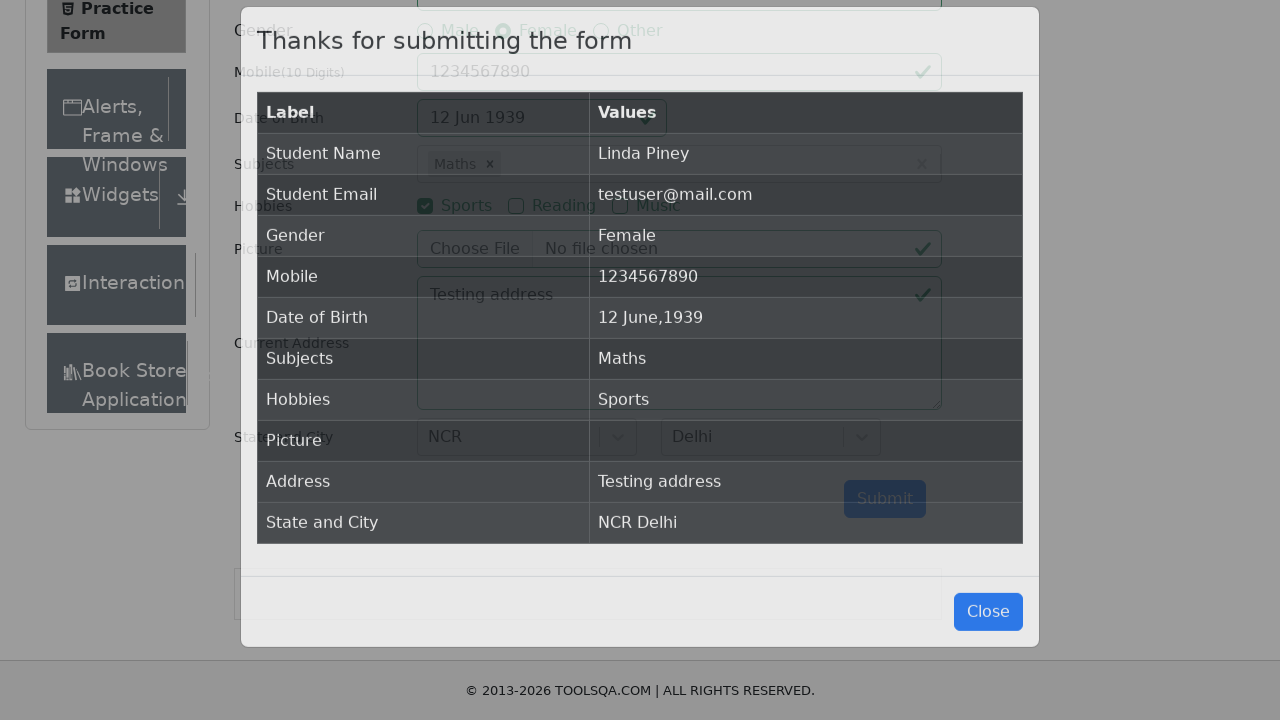

Waited for confirmation modal with submitted data to appear
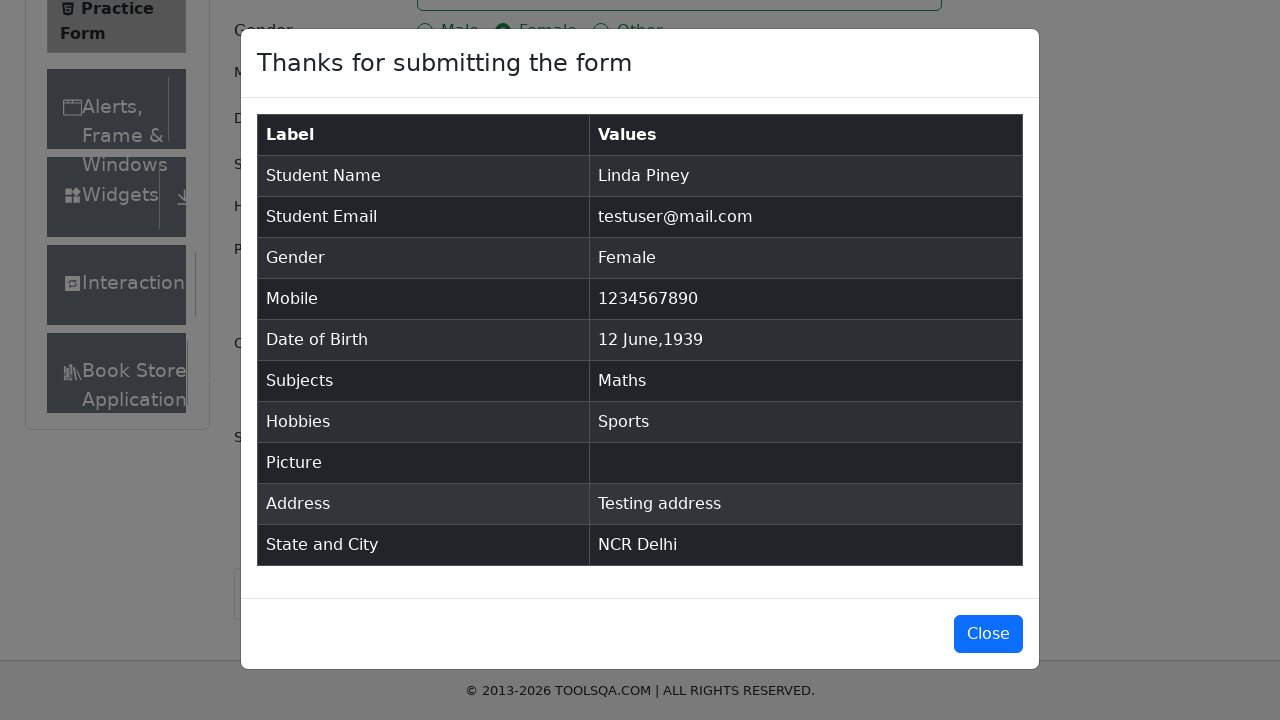

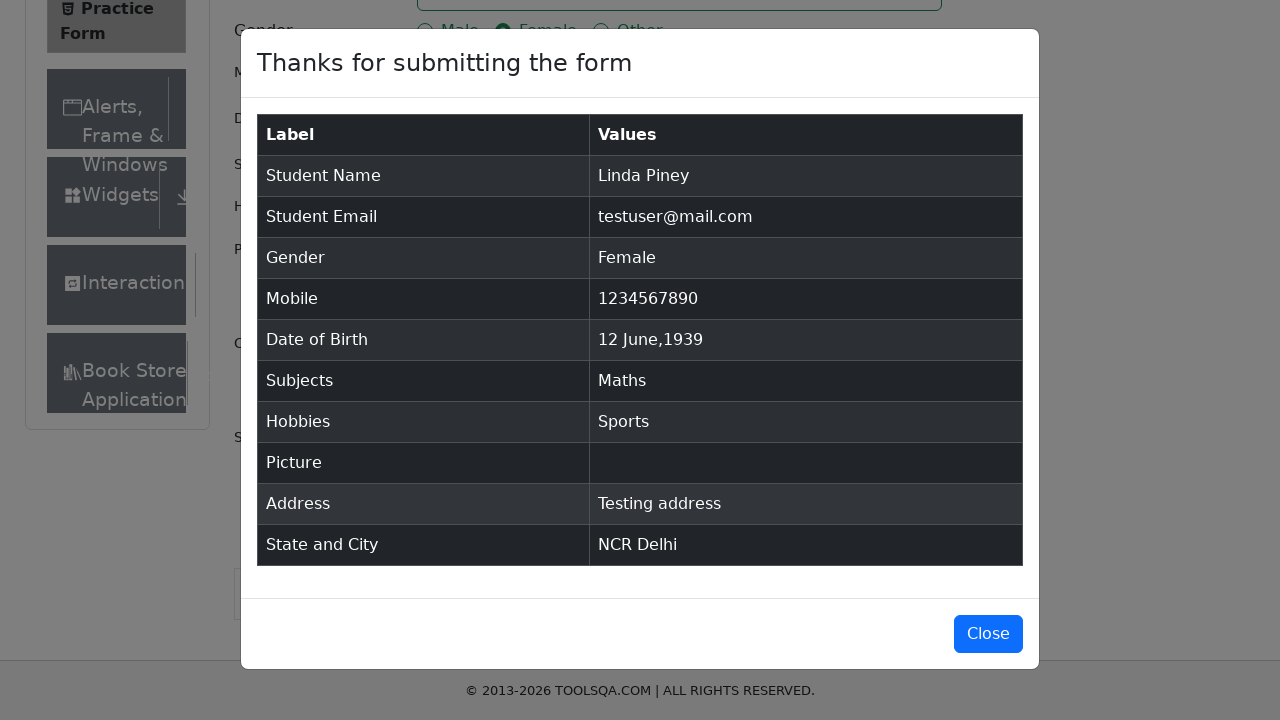